Tests JavaScript alert handling by clicking a button that triggers an alert, then accepting (dismissing) the alert

Starting URL: https://demoqa.com/alerts

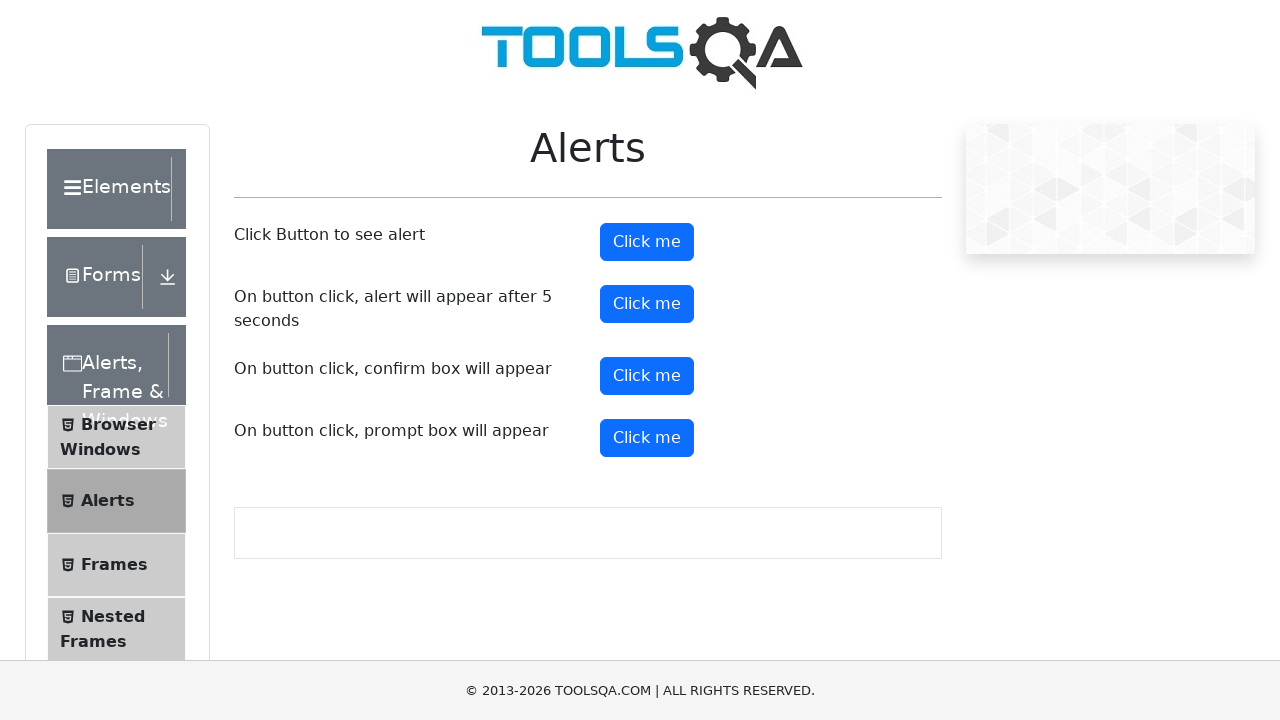

Set up dialog handler to accept alerts
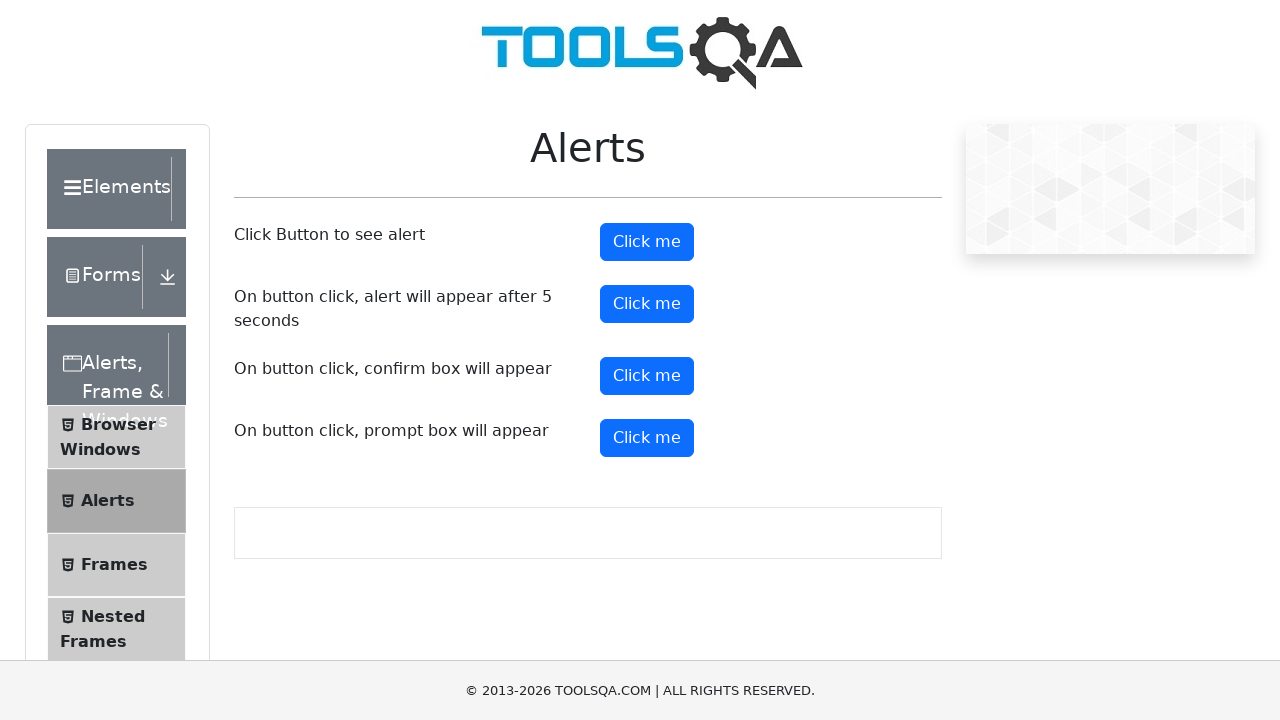

Clicked the alert button to trigger JavaScript alert at (647, 242) on #alertButton
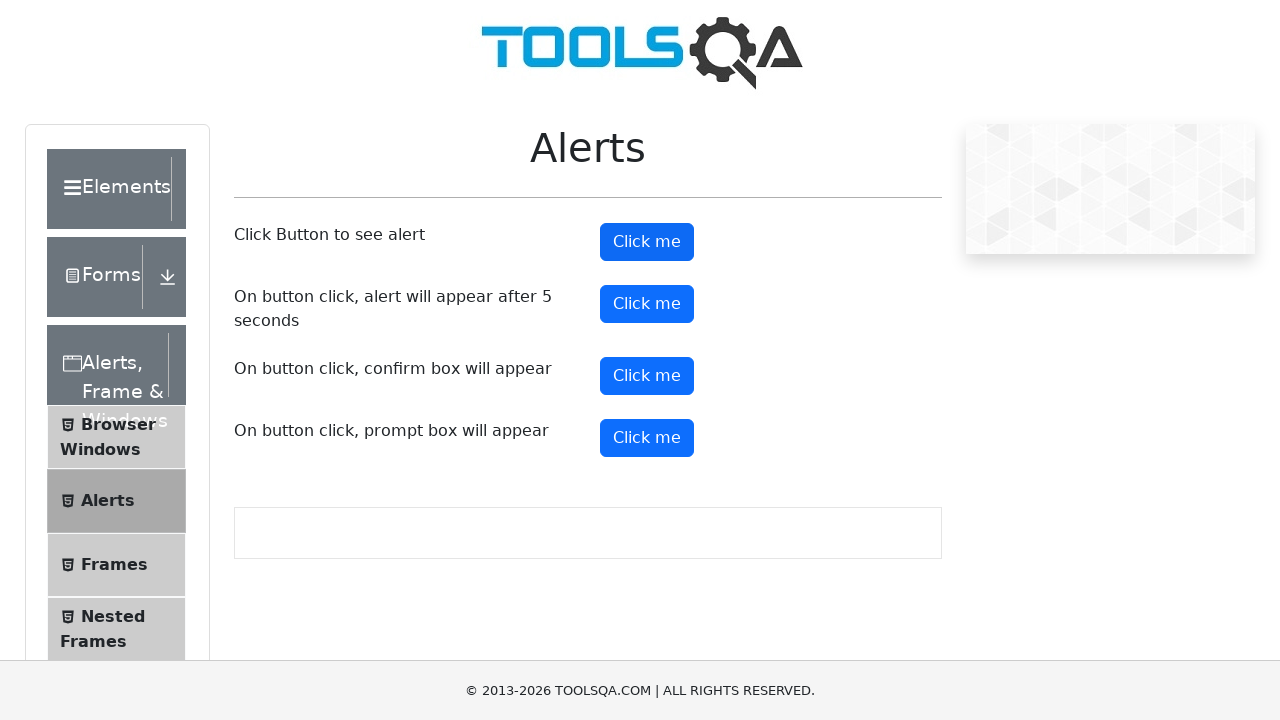

Waited for alert to be processed and dismissed
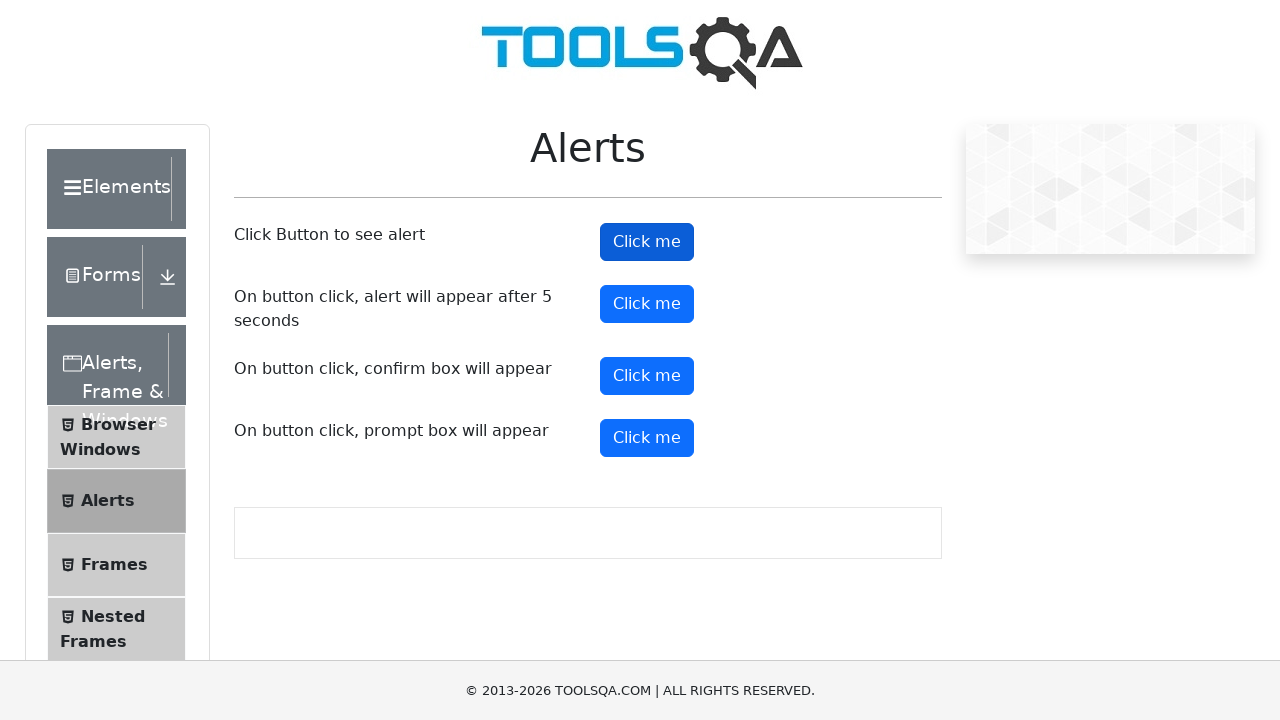

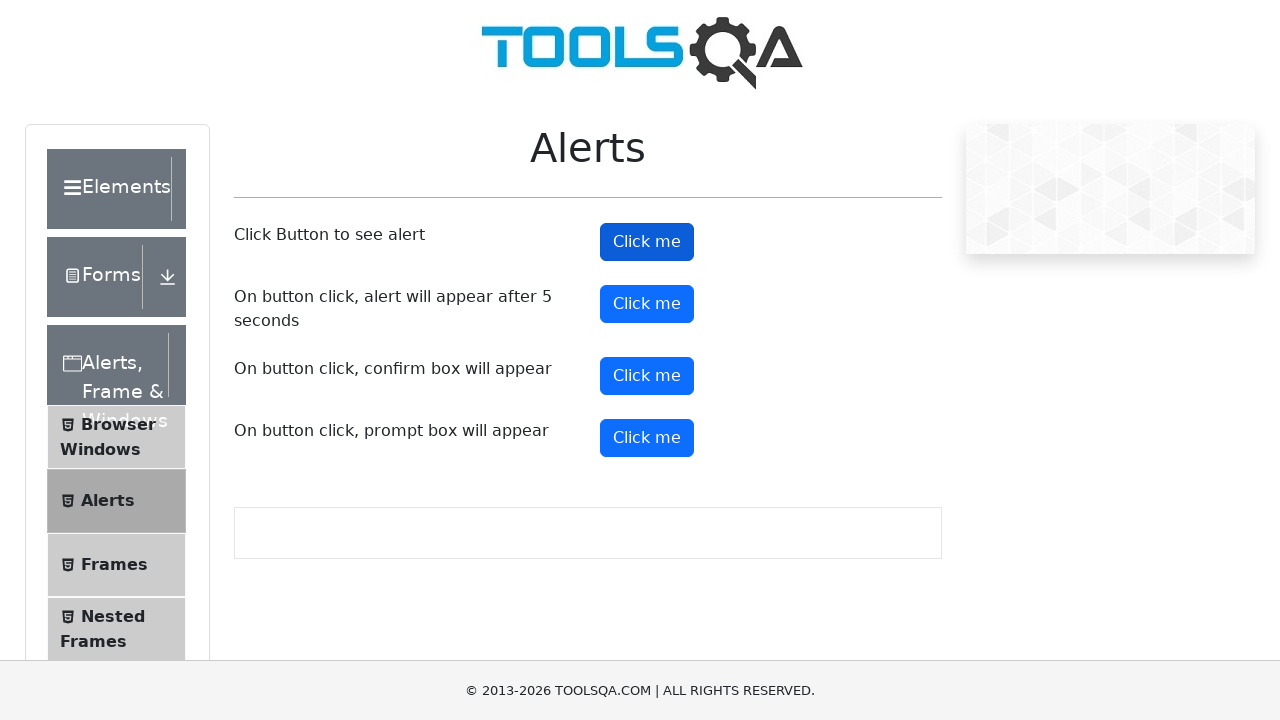